Tests that the clear completed button displays the correct text

Starting URL: https://demo.playwright.dev/todomvc

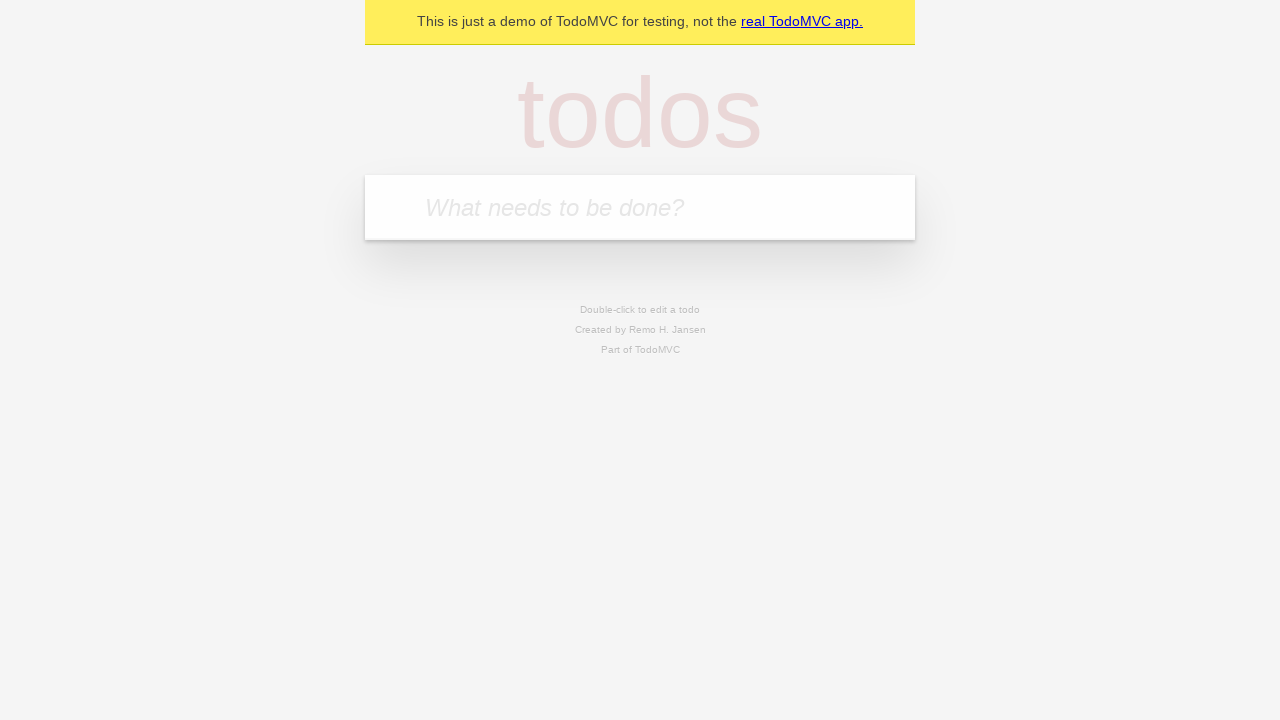

Filled new todo input with 'buy some cheese' on .new-todo
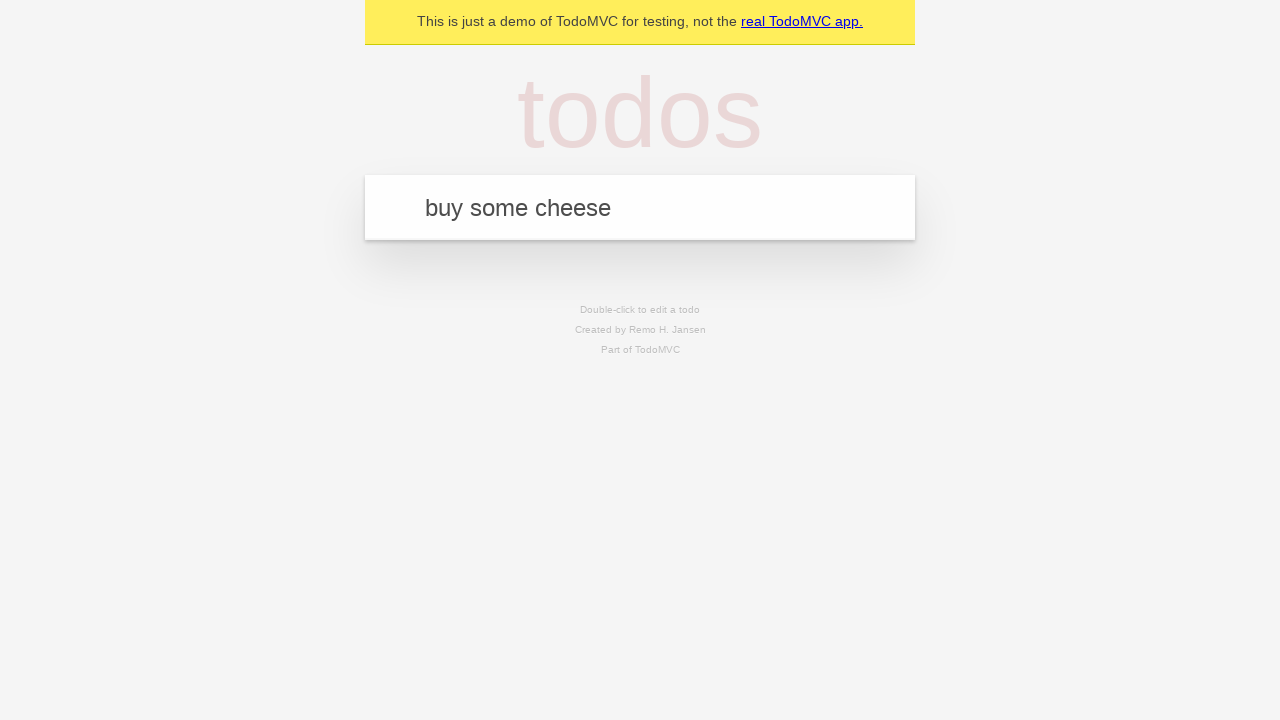

Pressed Enter to create first todo on .new-todo
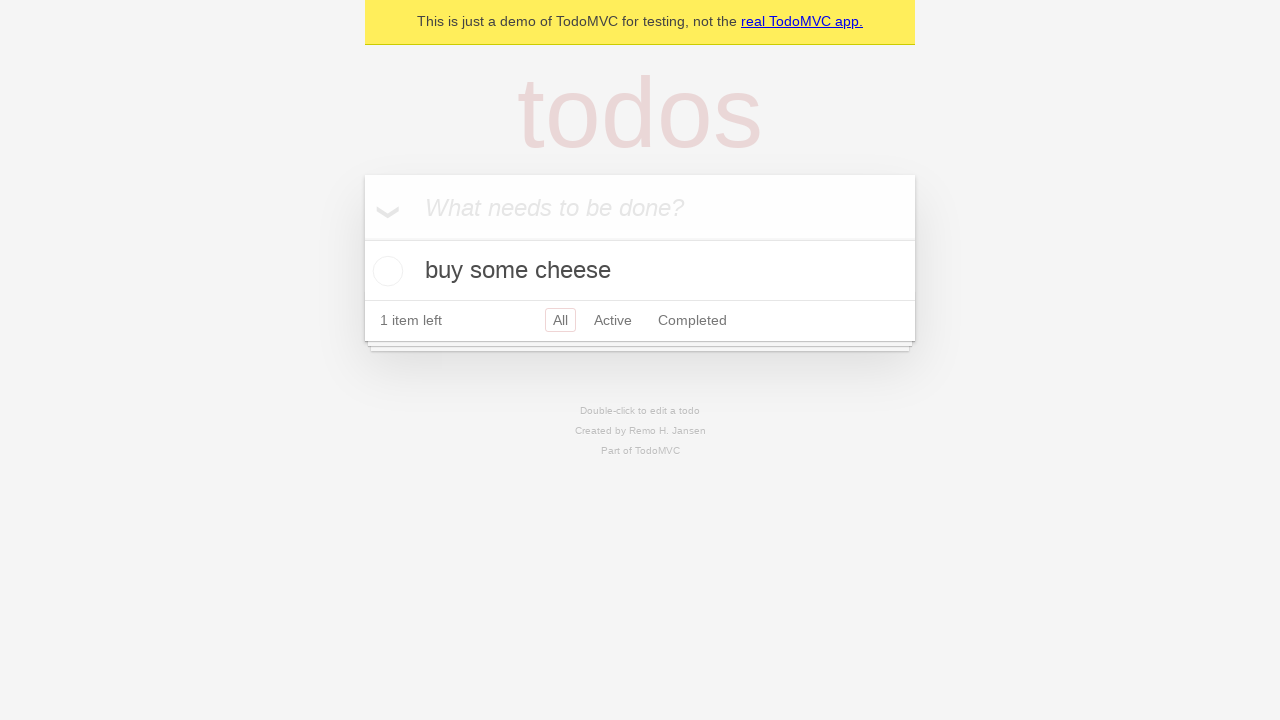

Filled new todo input with 'feed the cat' on .new-todo
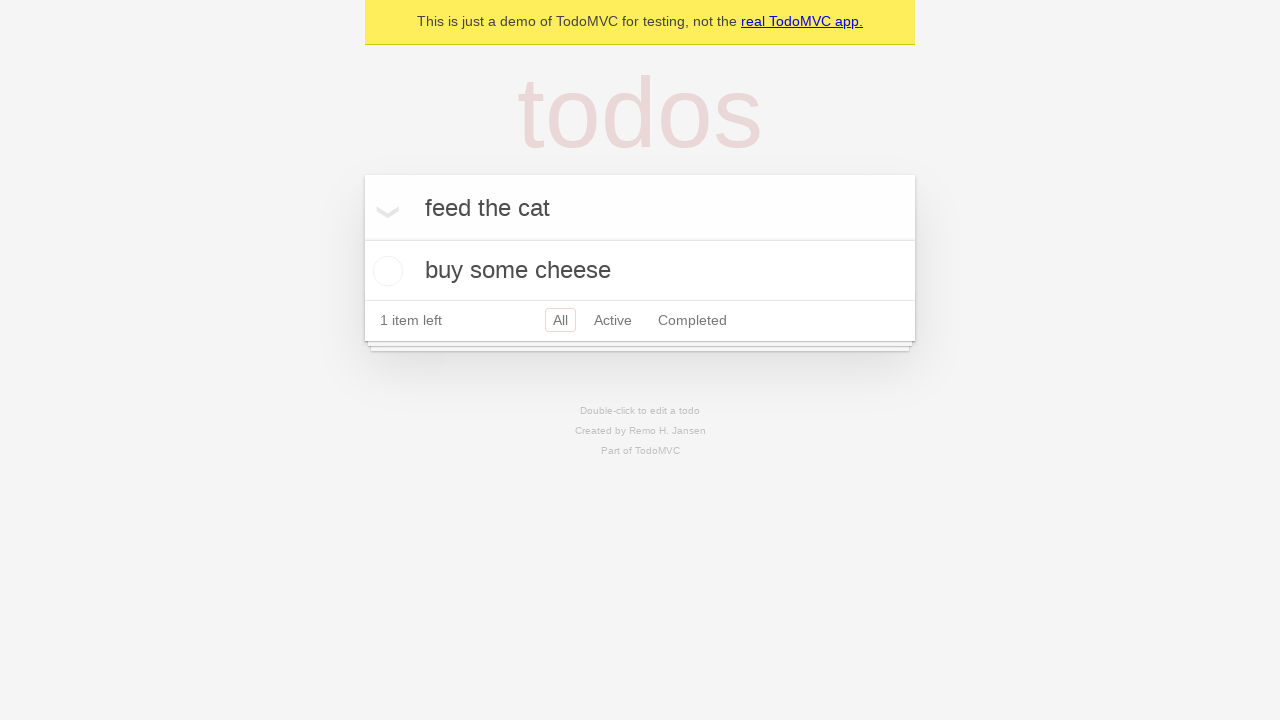

Pressed Enter to create second todo on .new-todo
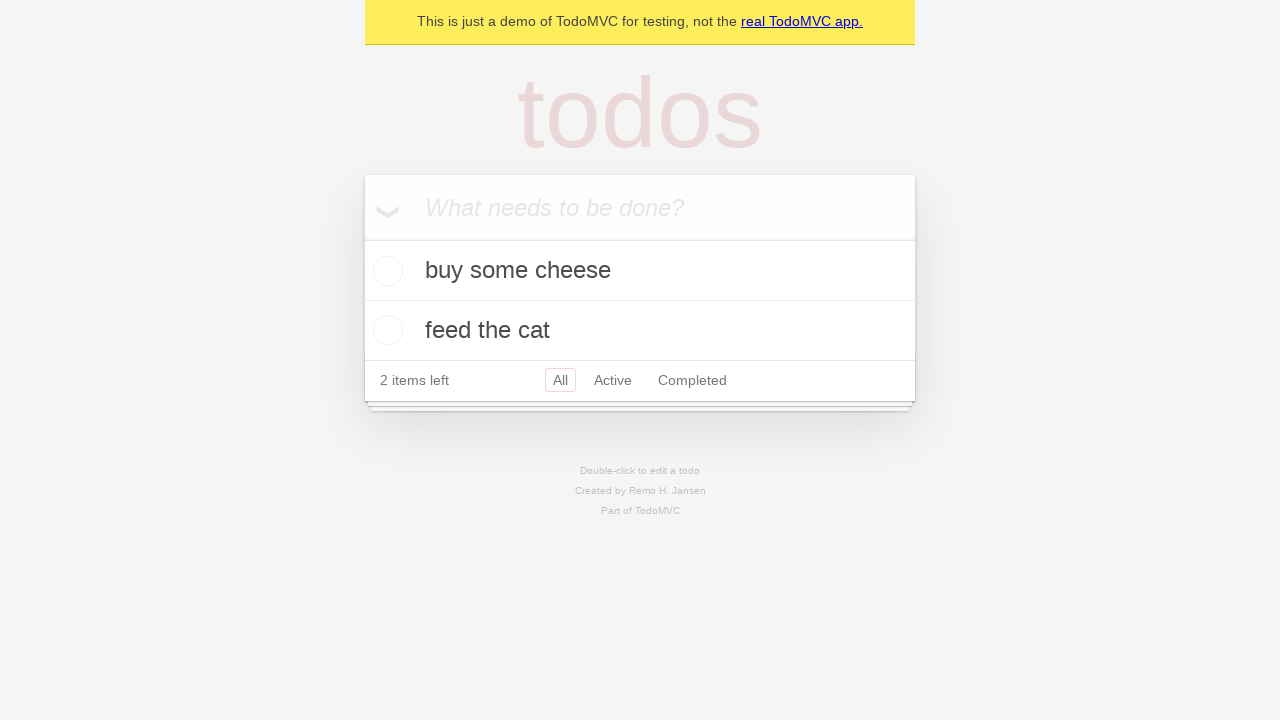

Filled new todo input with 'book a doctors appointment' on .new-todo
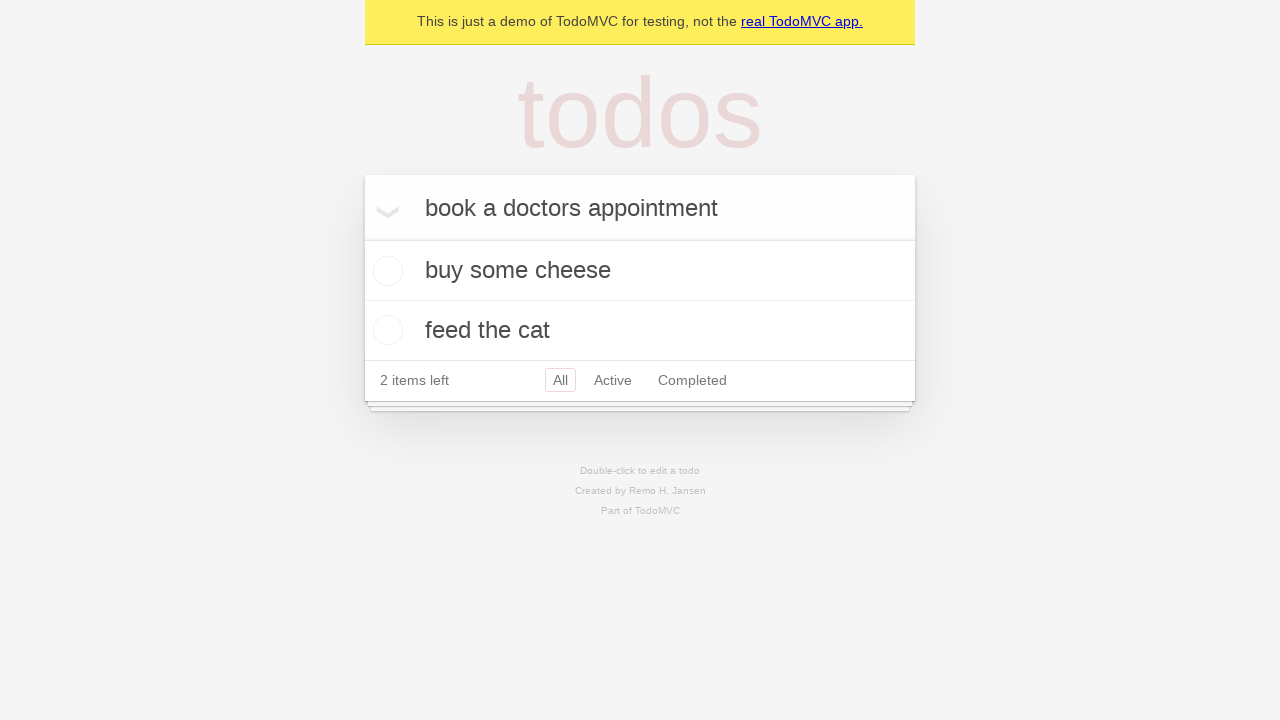

Pressed Enter to create third todo on .new-todo
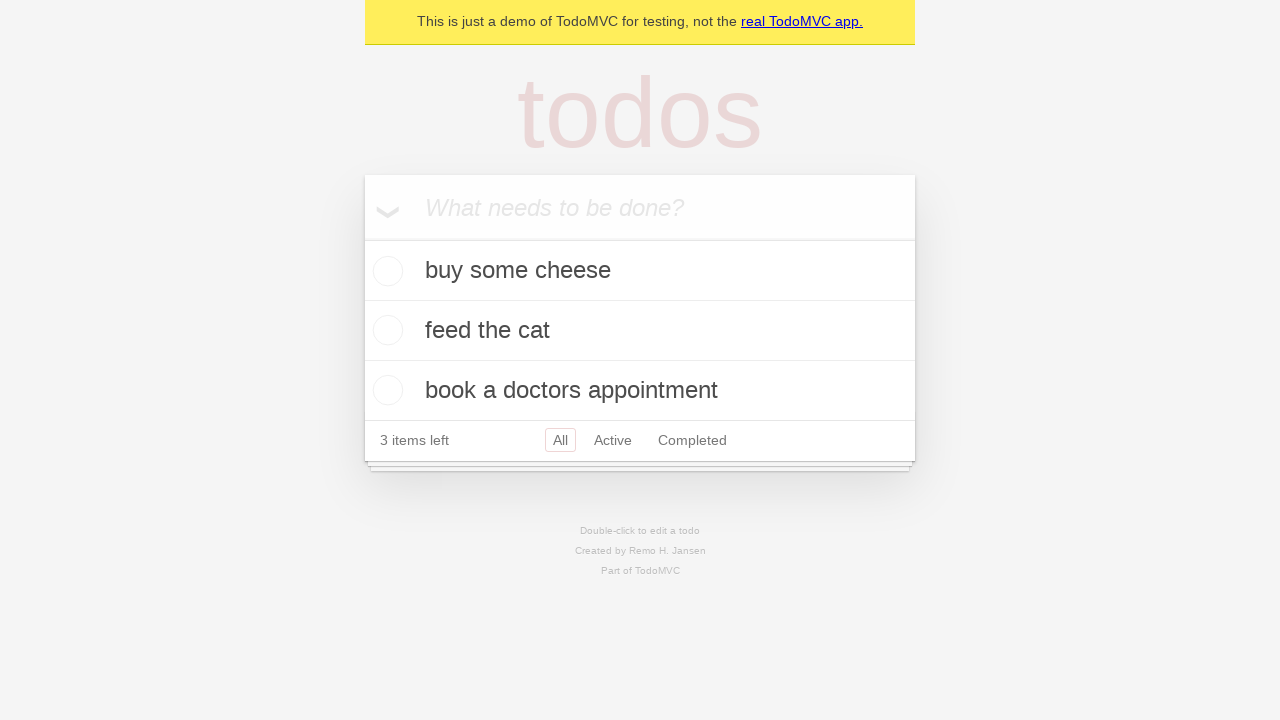

Checked the first todo item as completed at (385, 271) on .todo-list li .toggle >> nth=0
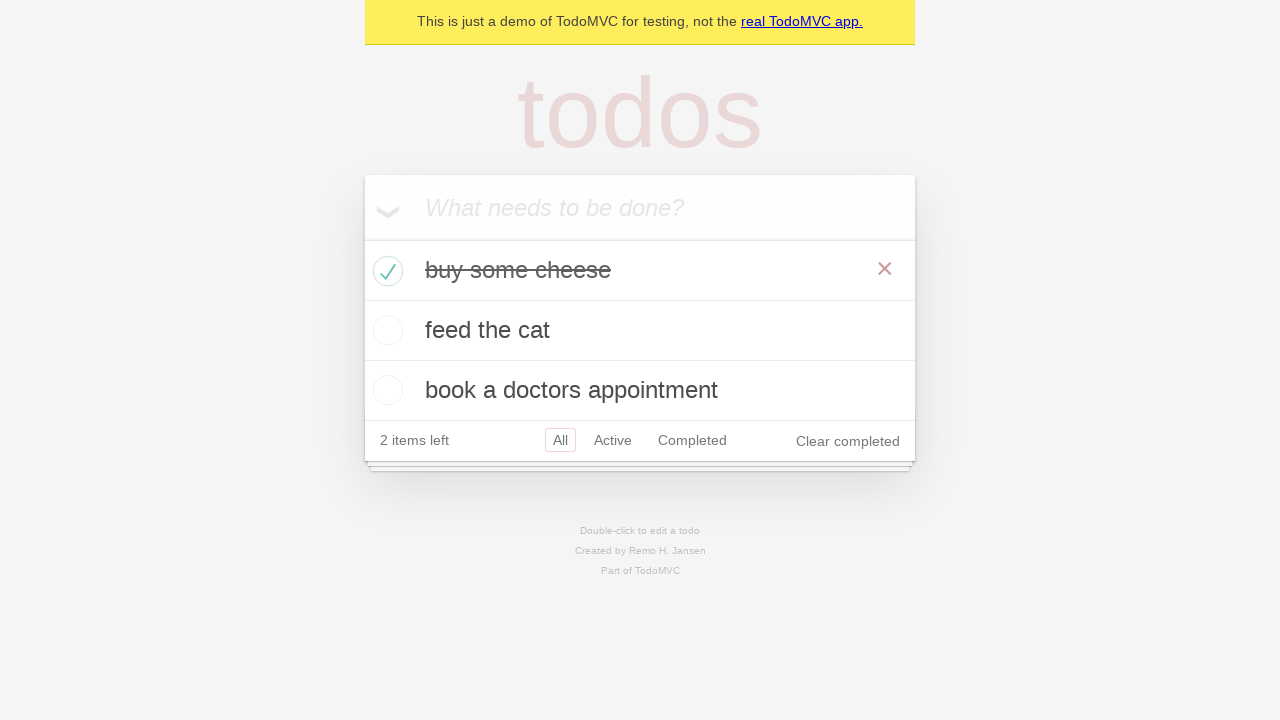

Clear completed button is now visible
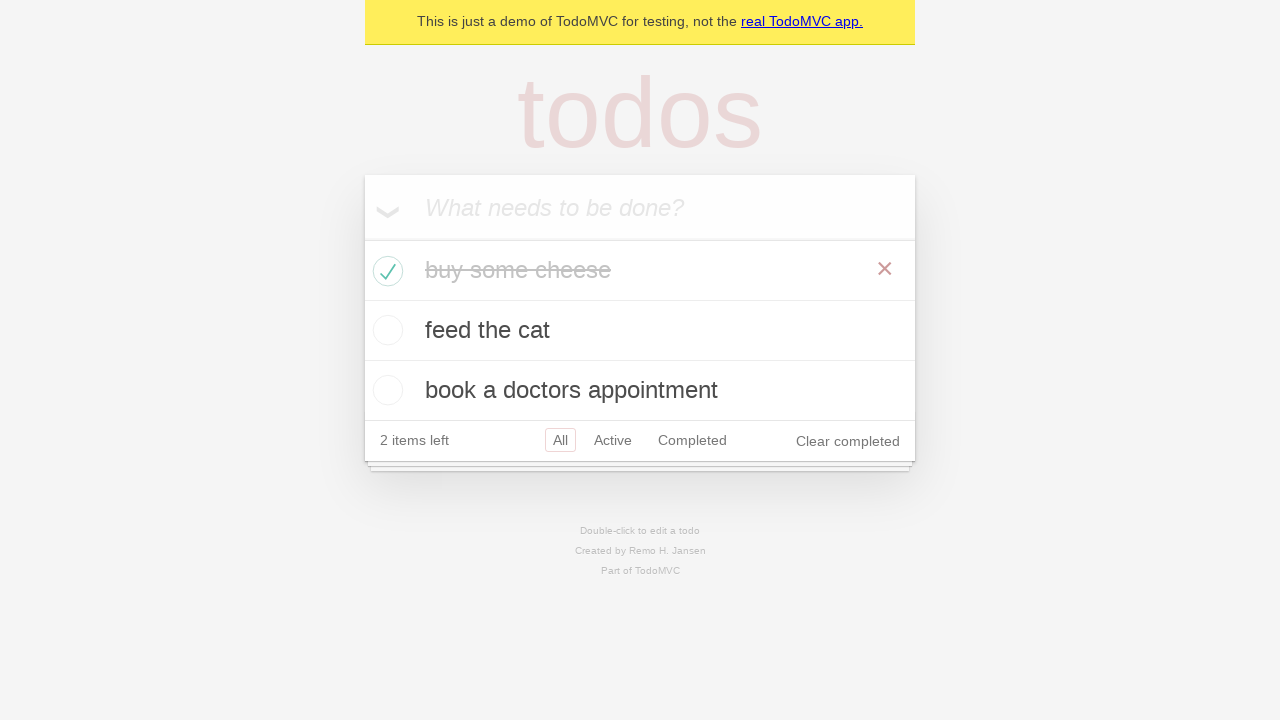

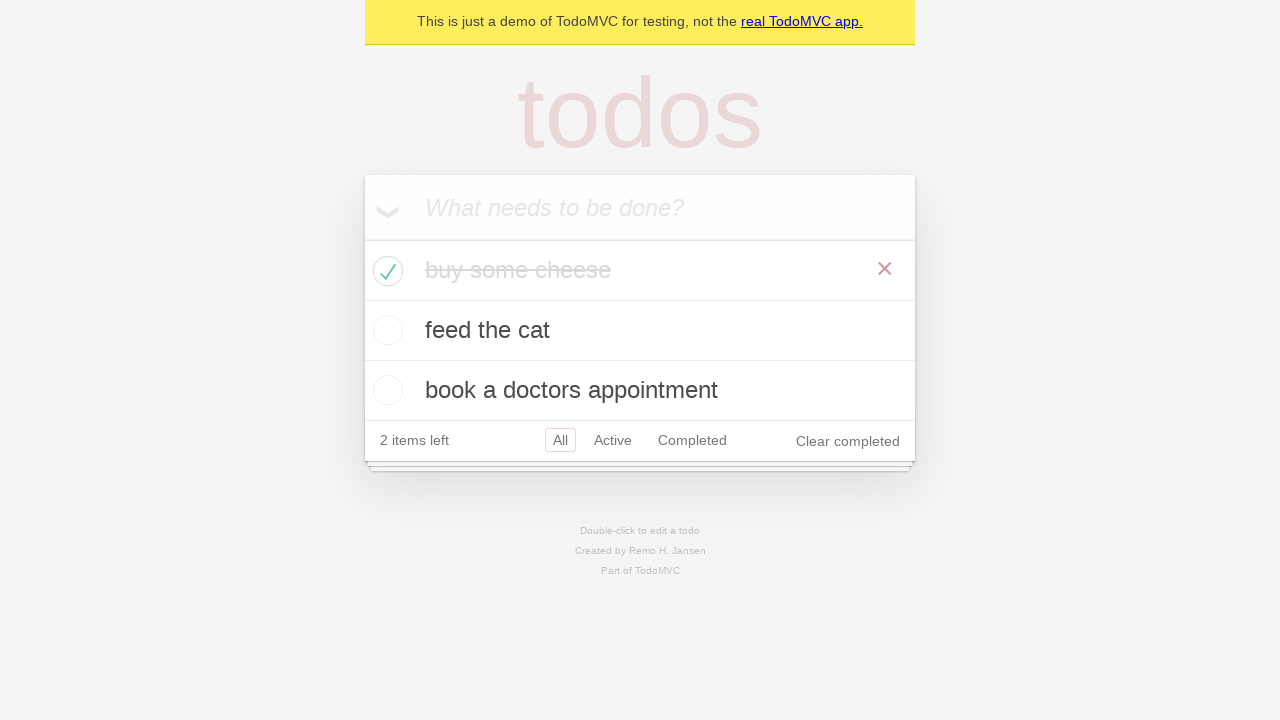